Tests iframe switching functionality by navigating between multiple frames and reading text content from each frame

Starting URL: https://demoqa.com/frames

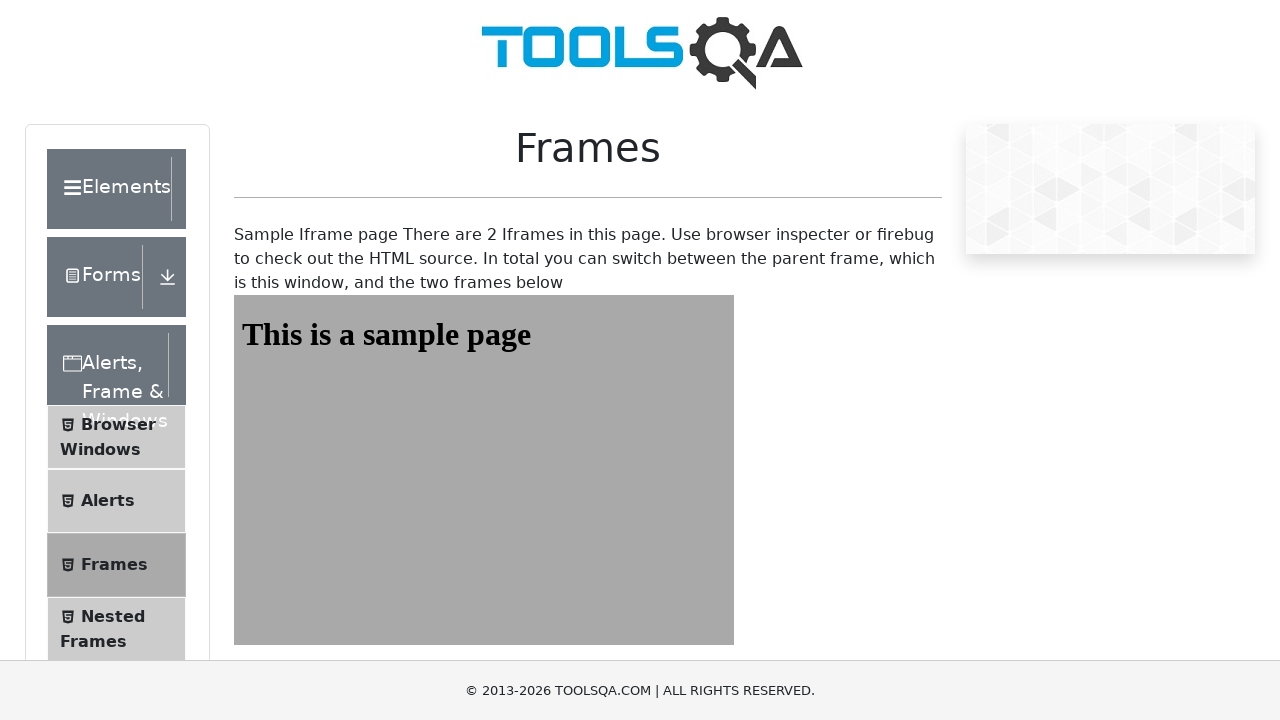

Navigated to iframe test page at https://demoqa.com/frames
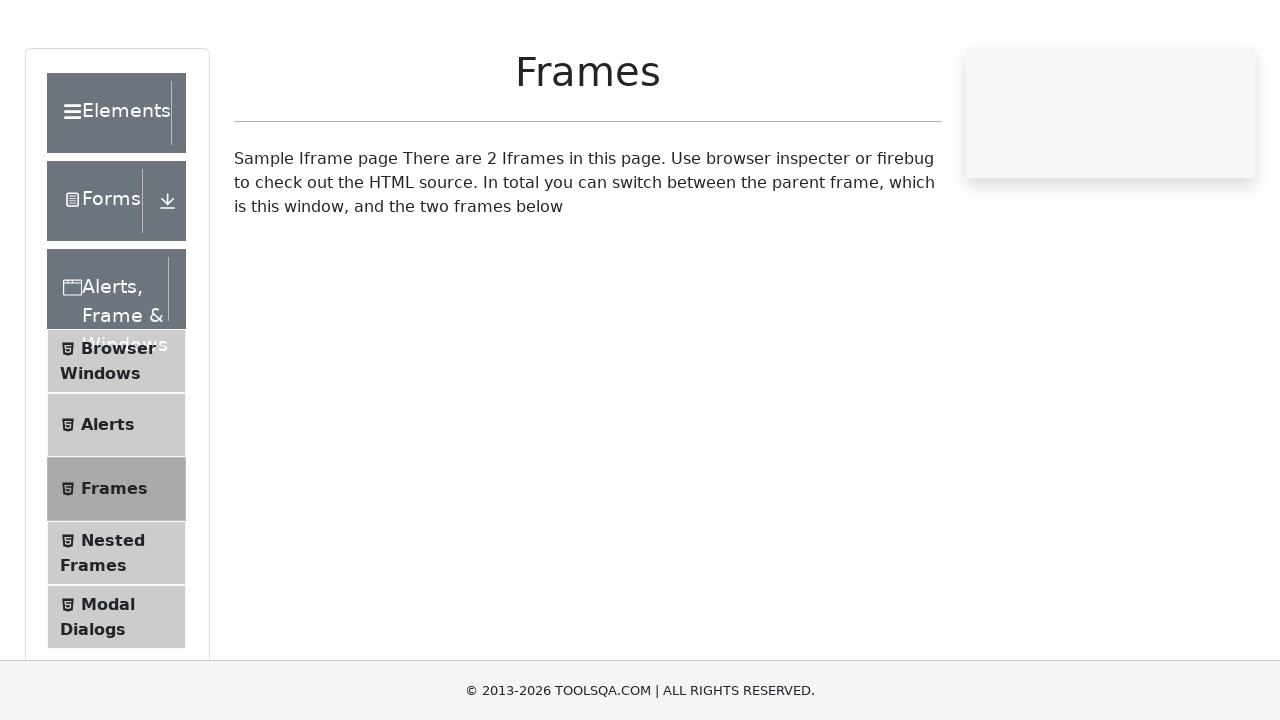

Located first iframe with id 'frame1'
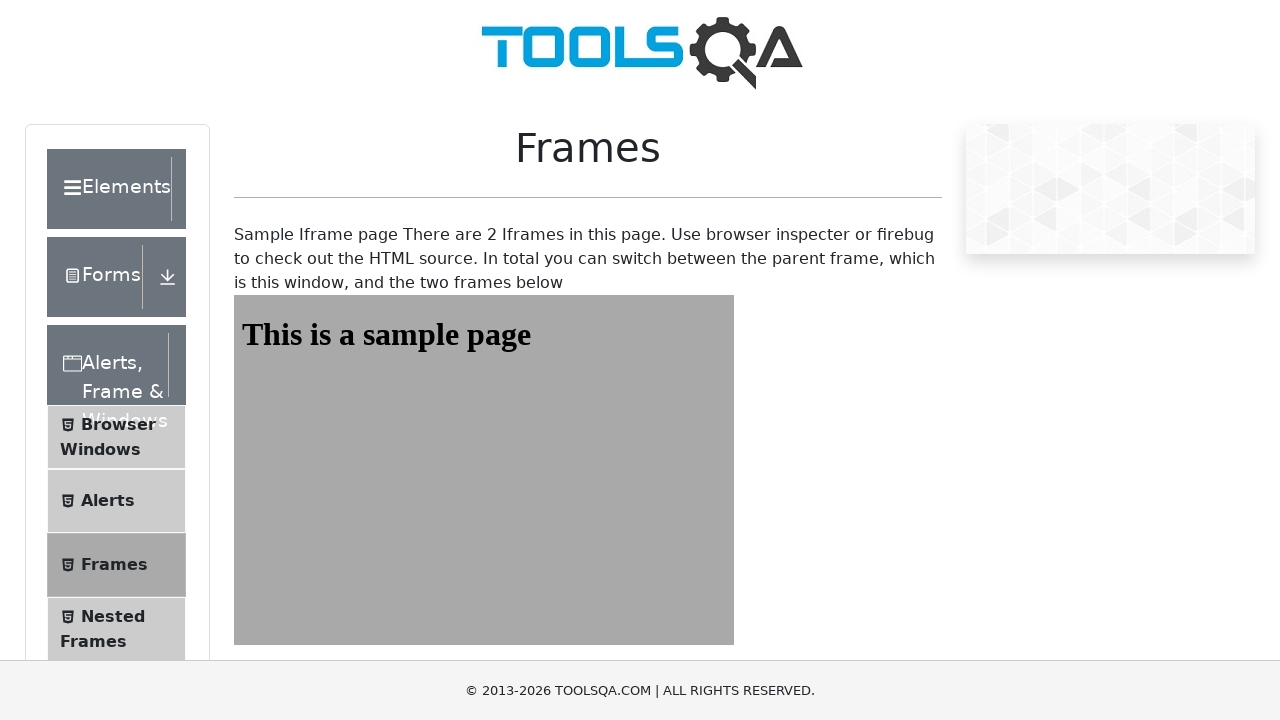

Retrieved text content from first iframe heading: 'This is a sample page'
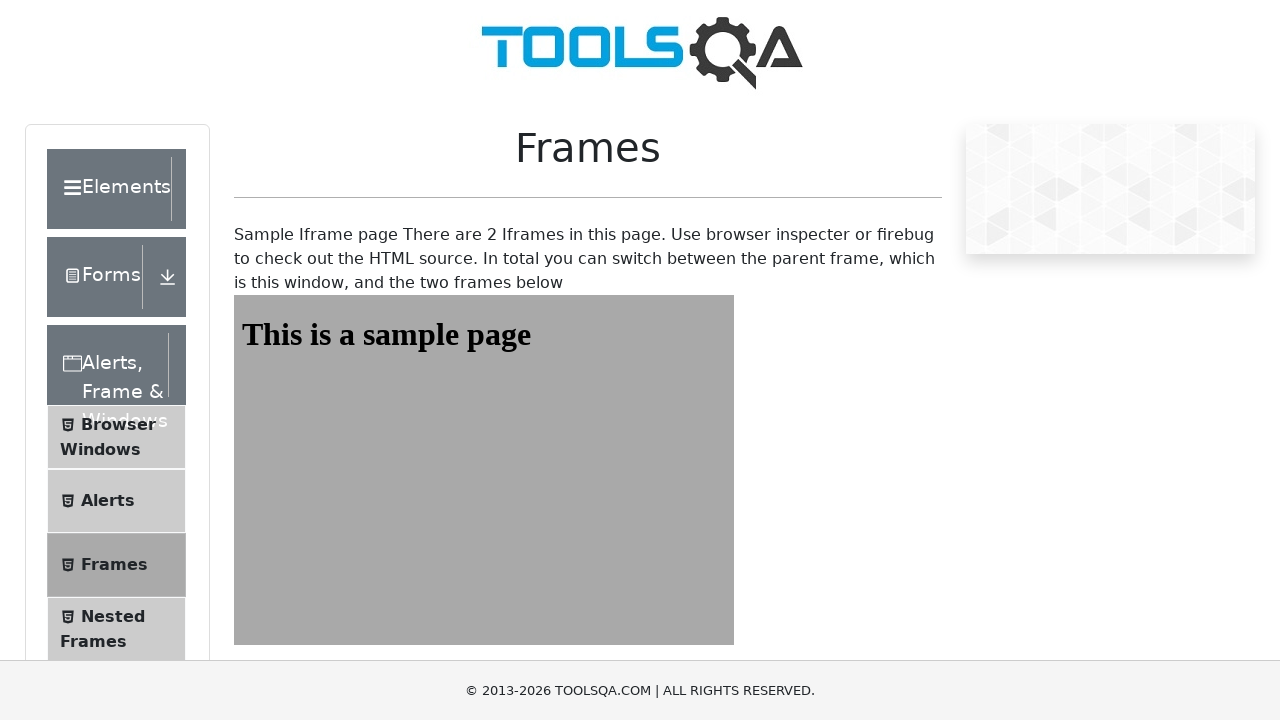

Located second iframe with id 'frame2'
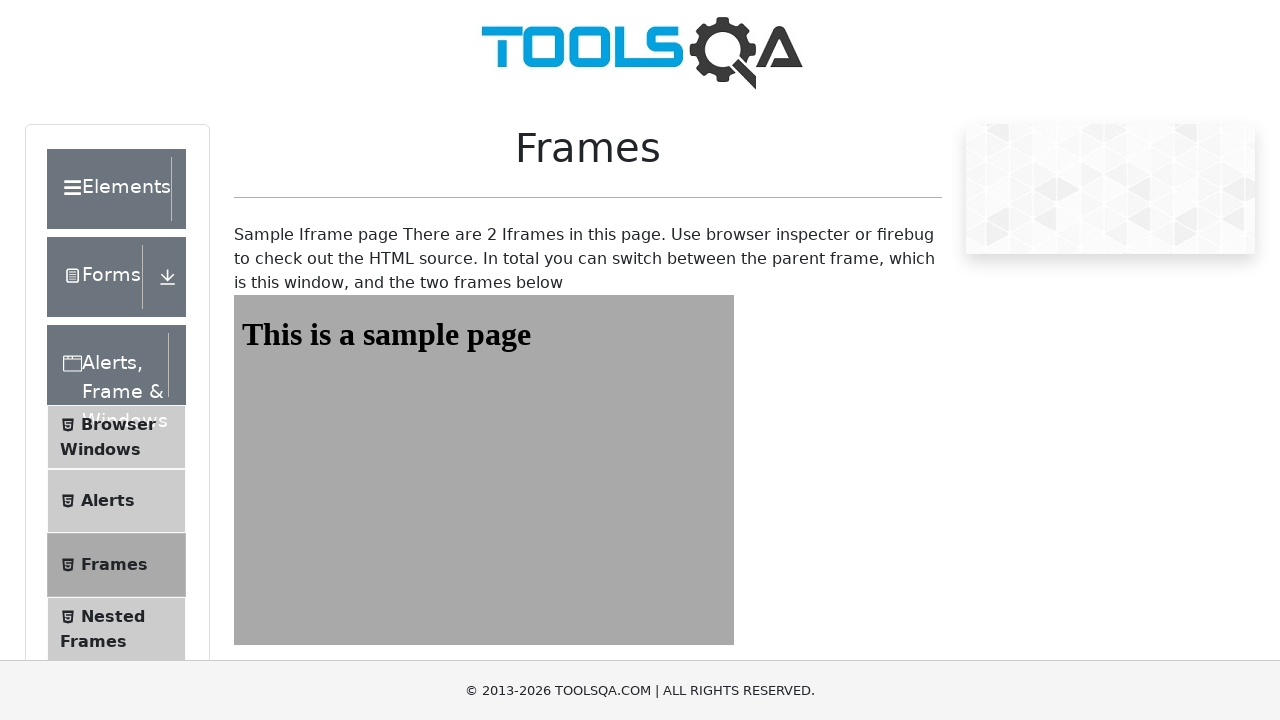

Retrieved text content from second iframe heading: 'This is a sample page'
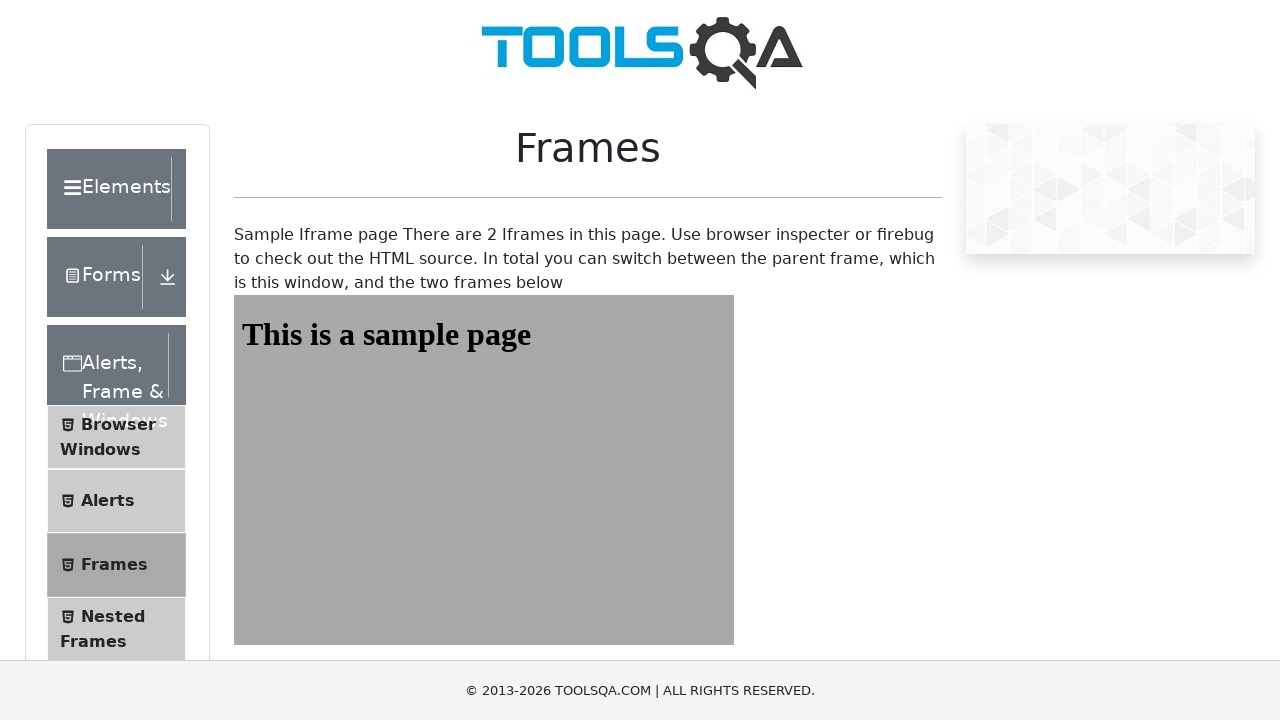

Retrieved text content from main page: 'Frames'
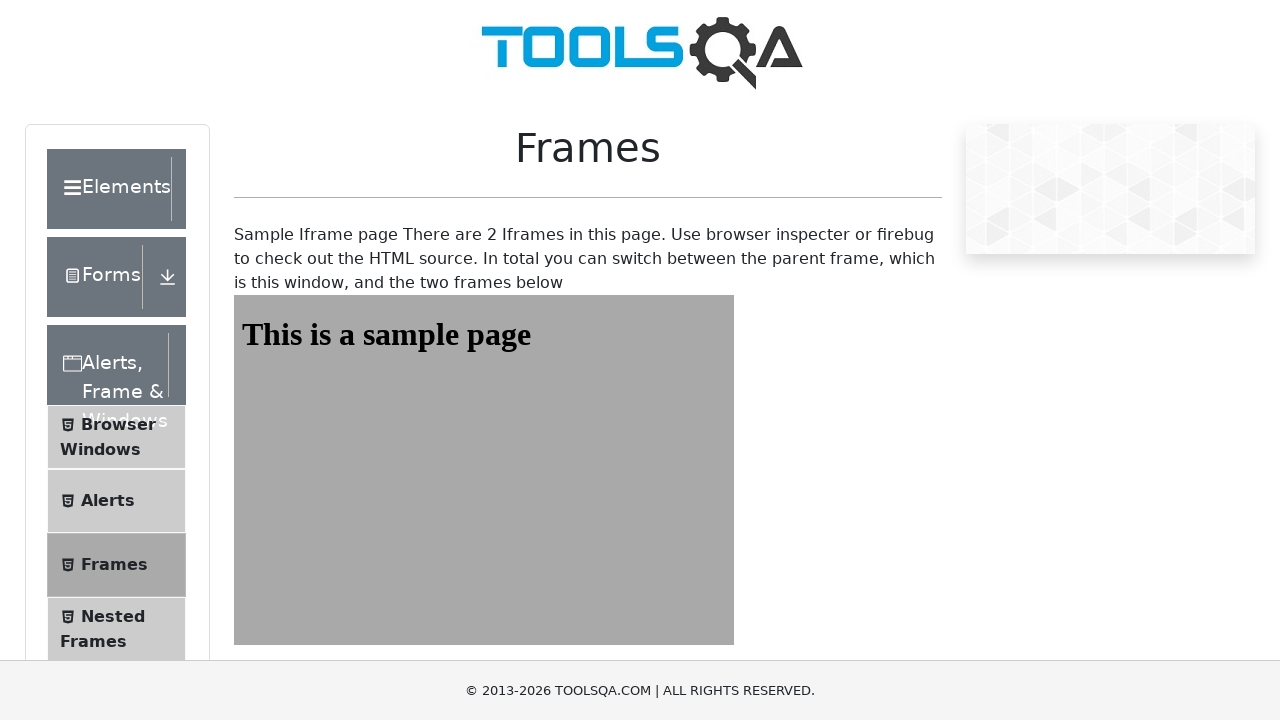

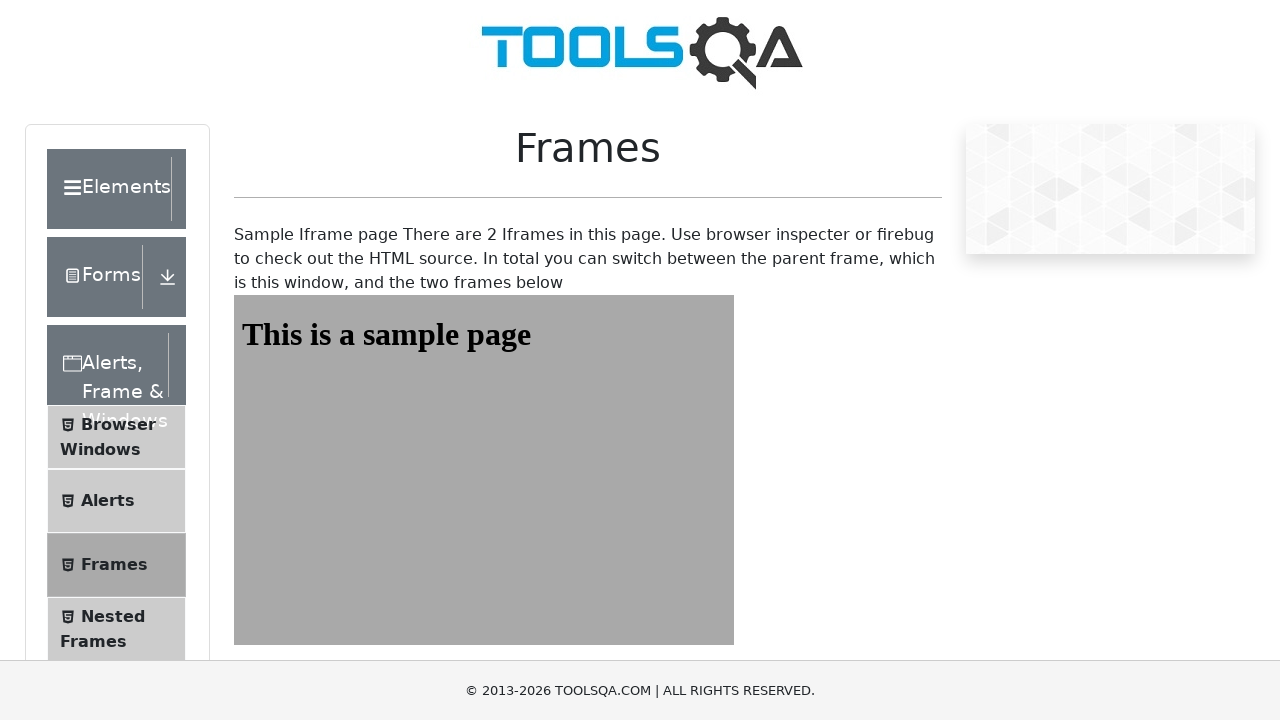